Tests a JavaScript prompt dialog by clicking the JS Prompt button, entering text into the prompt, accepting it, and verifying the entered text is displayed

Starting URL: https://the-internet.herokuapp.com/javascript_alerts

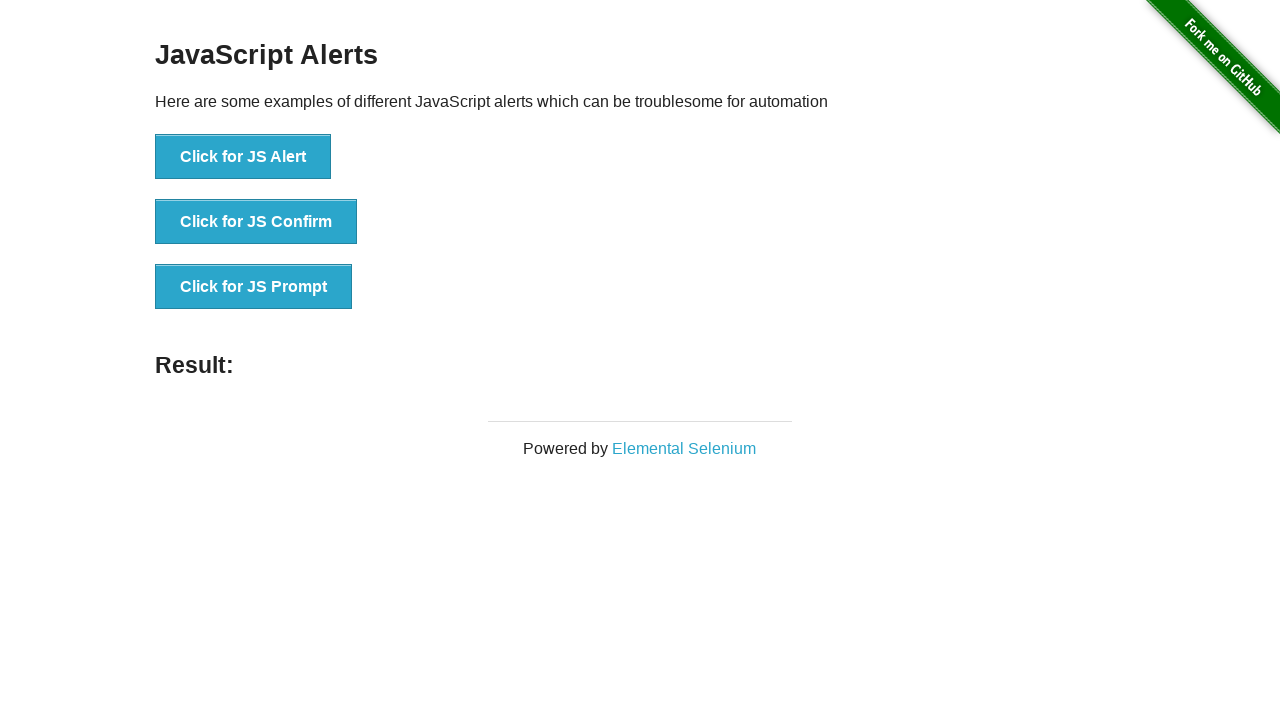

Set up dialog handler to accept prompt with text 'artur'
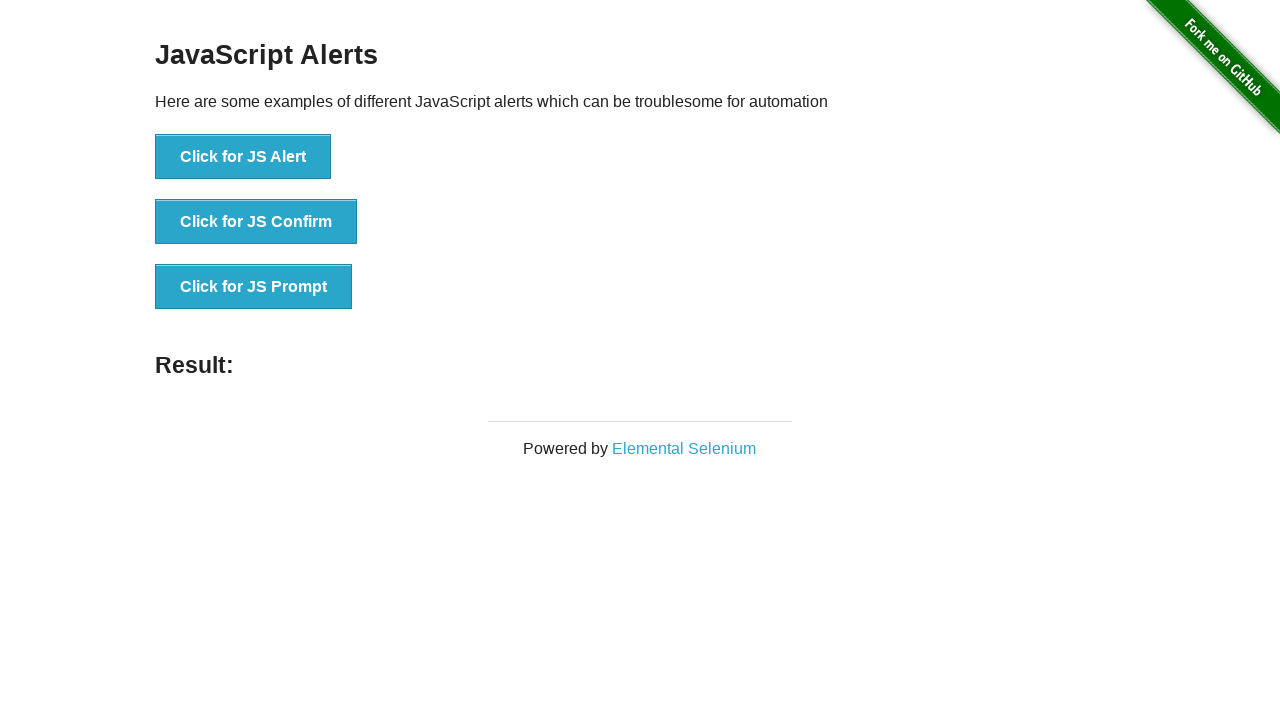

Clicked the JS Prompt button at (254, 287) on xpath=//button[contains(@onclick,'jsPrompt')]
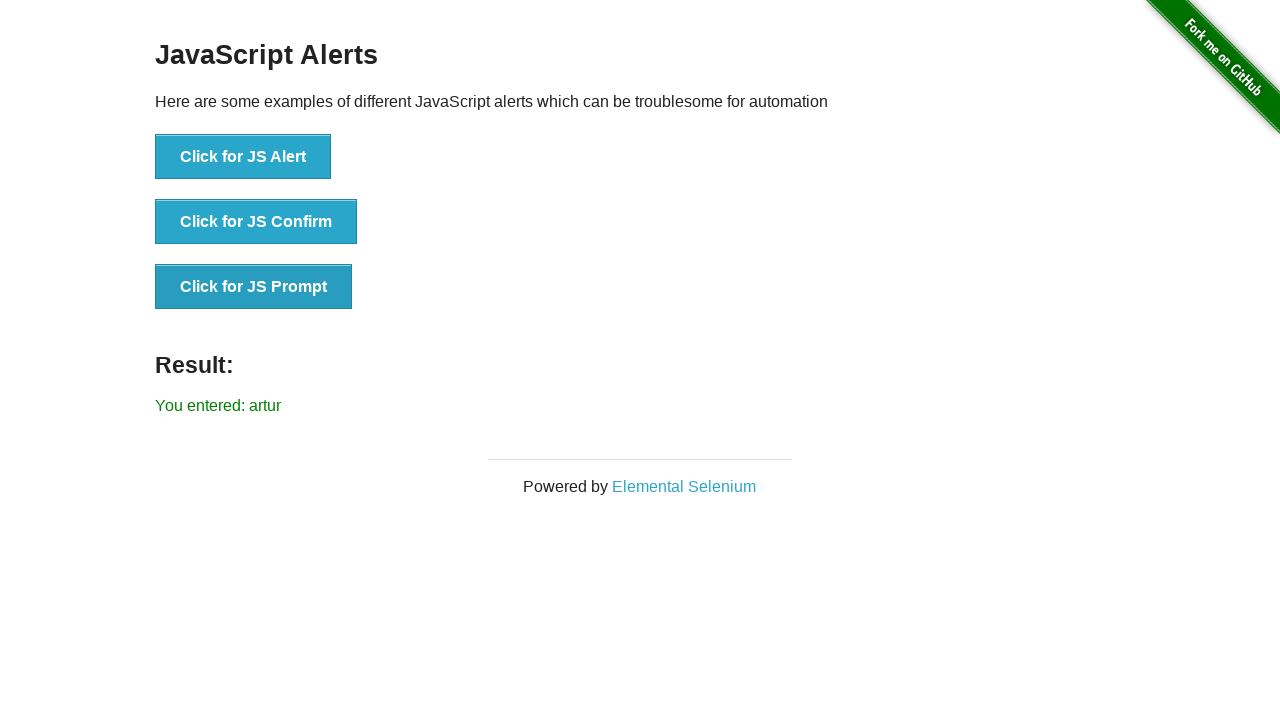

Result message element loaded
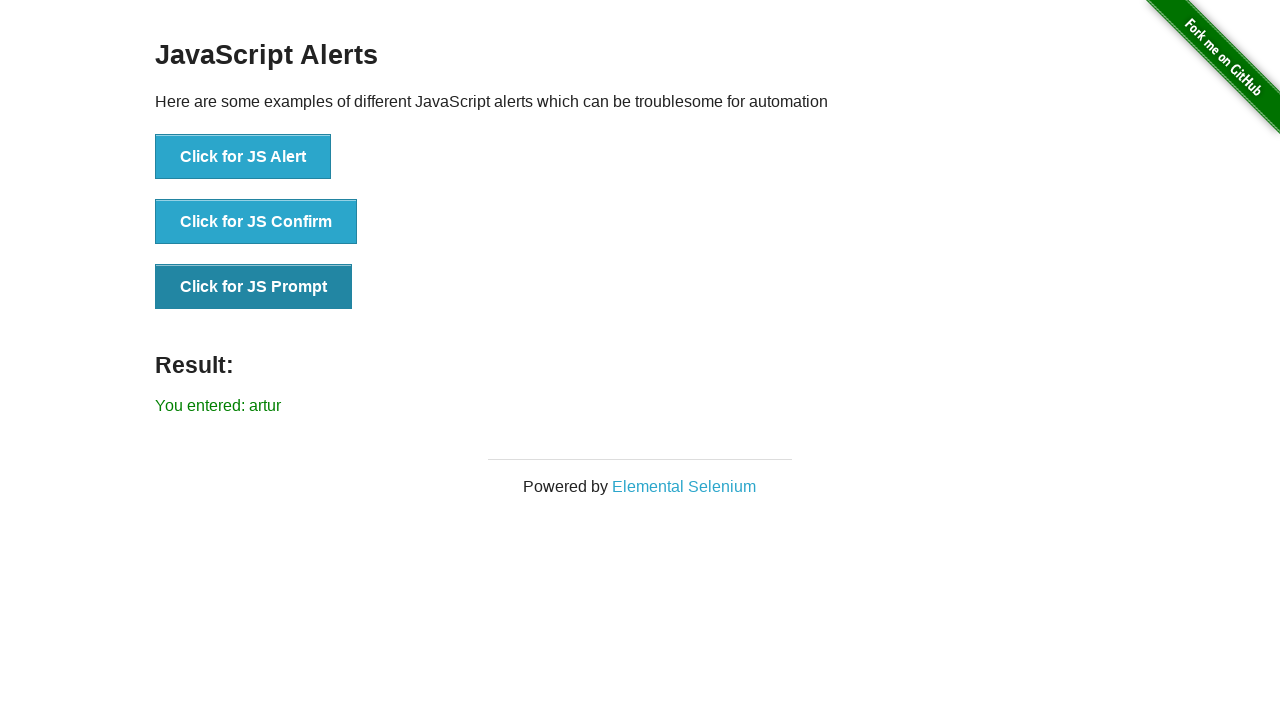

Retrieved result text: 'You entered: artur'
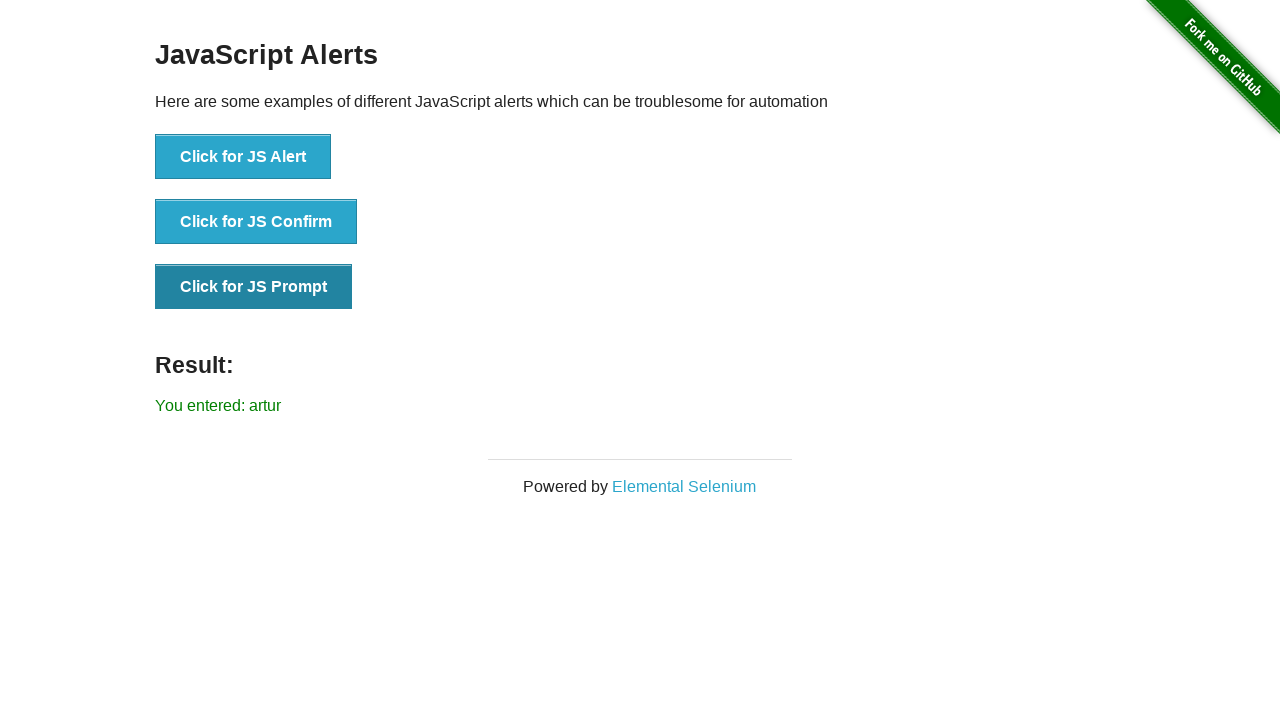

Assertion passed: entered text 'artur' is displayed correctly
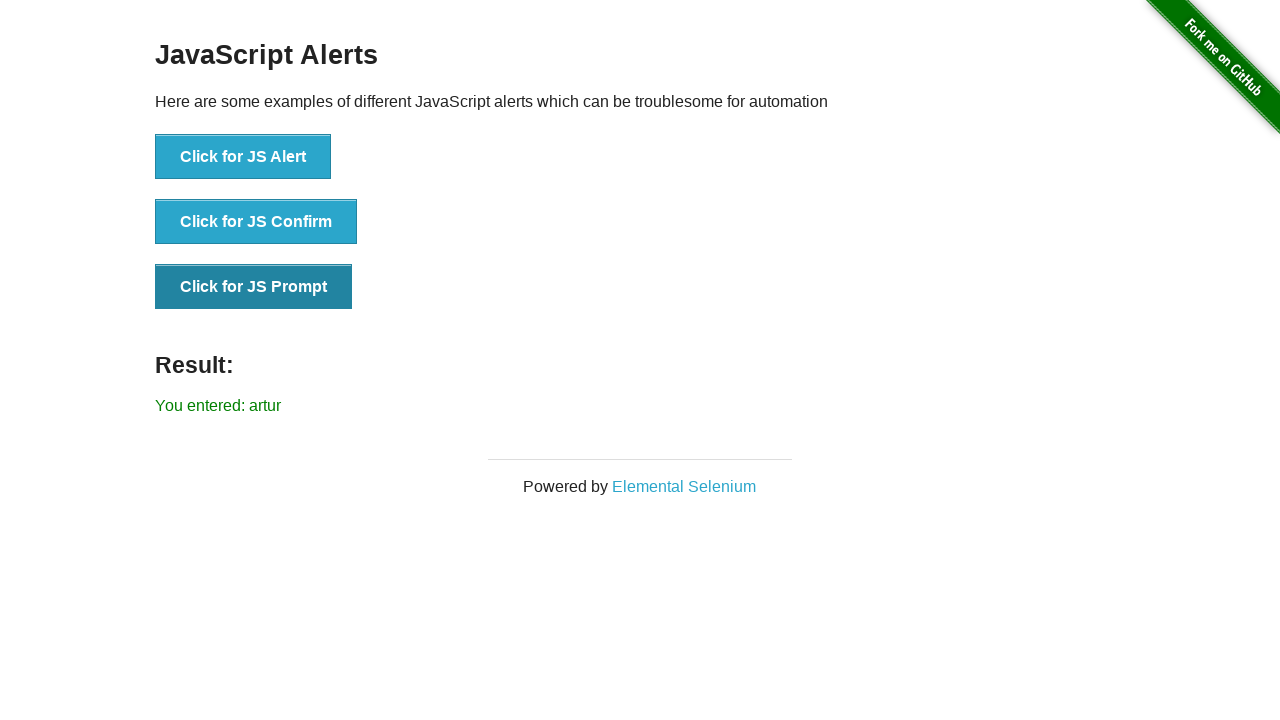

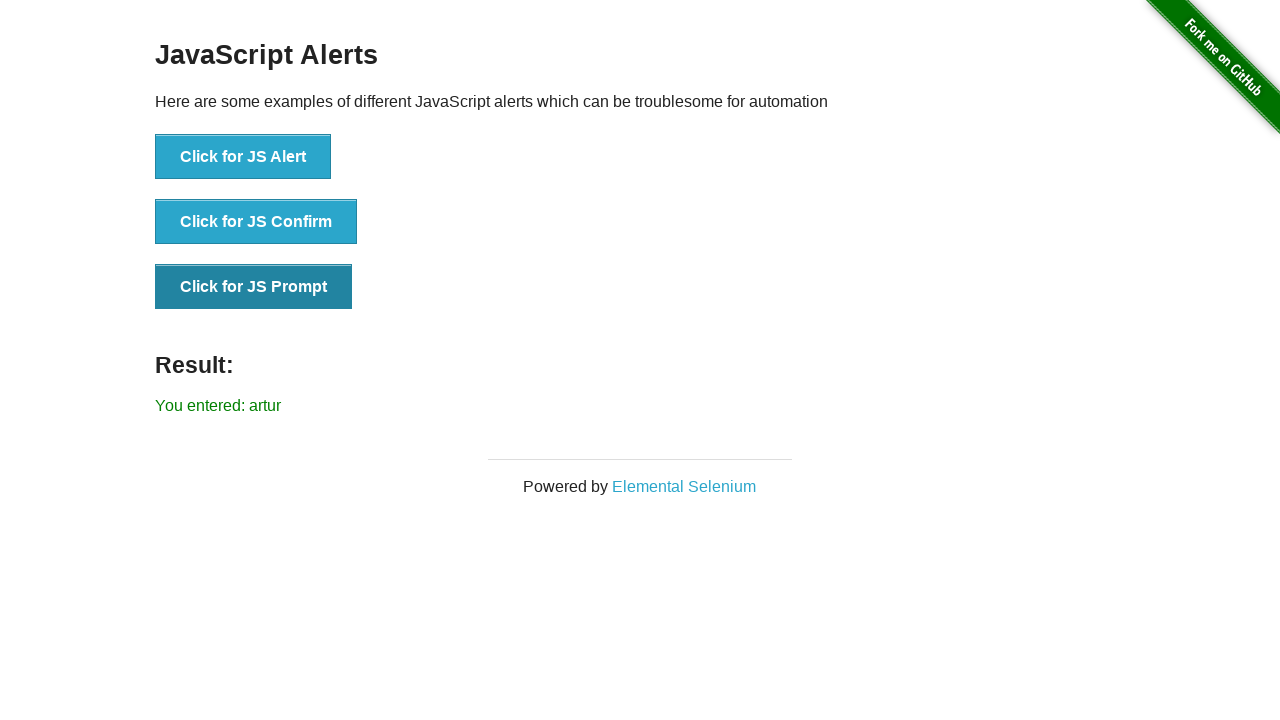